Tests jQuery UI price range slider functionality by dragging both minimum and maximum slider handles to new positions

Starting URL: https://www.jqueryscript.net/demo/Price-Range-Slider-jQuery-UI/

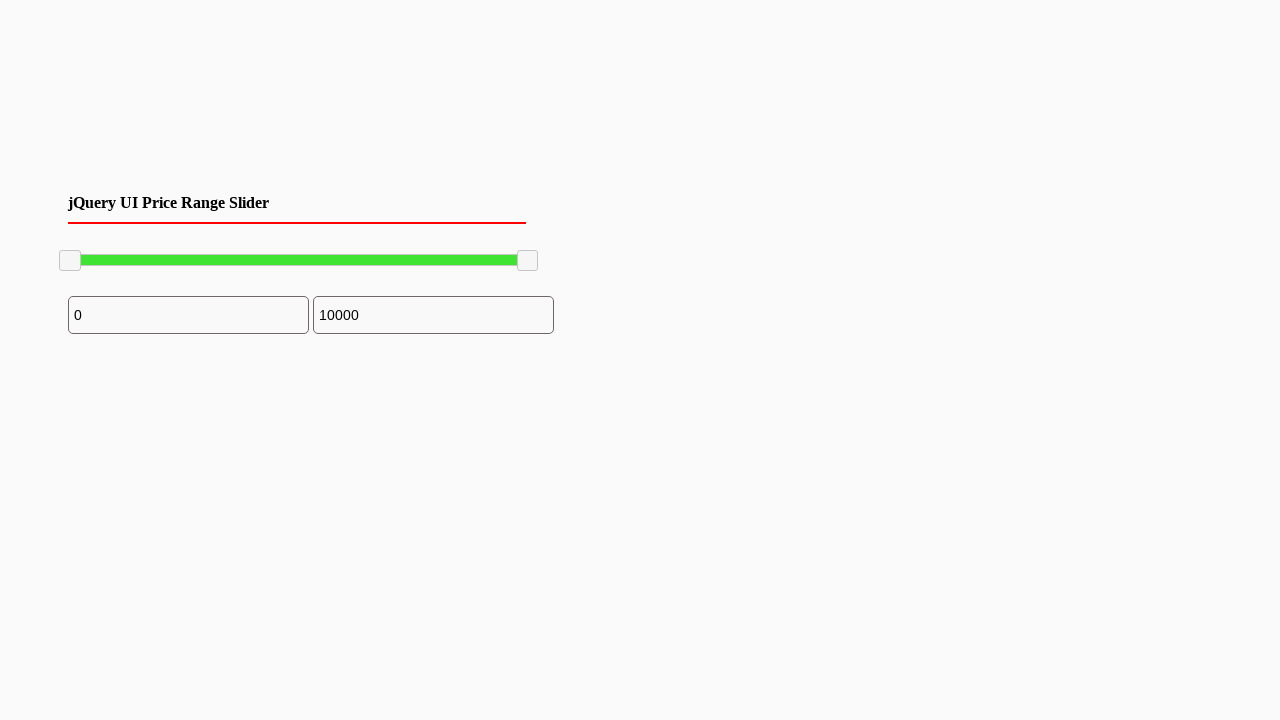

Located minimum slider handle
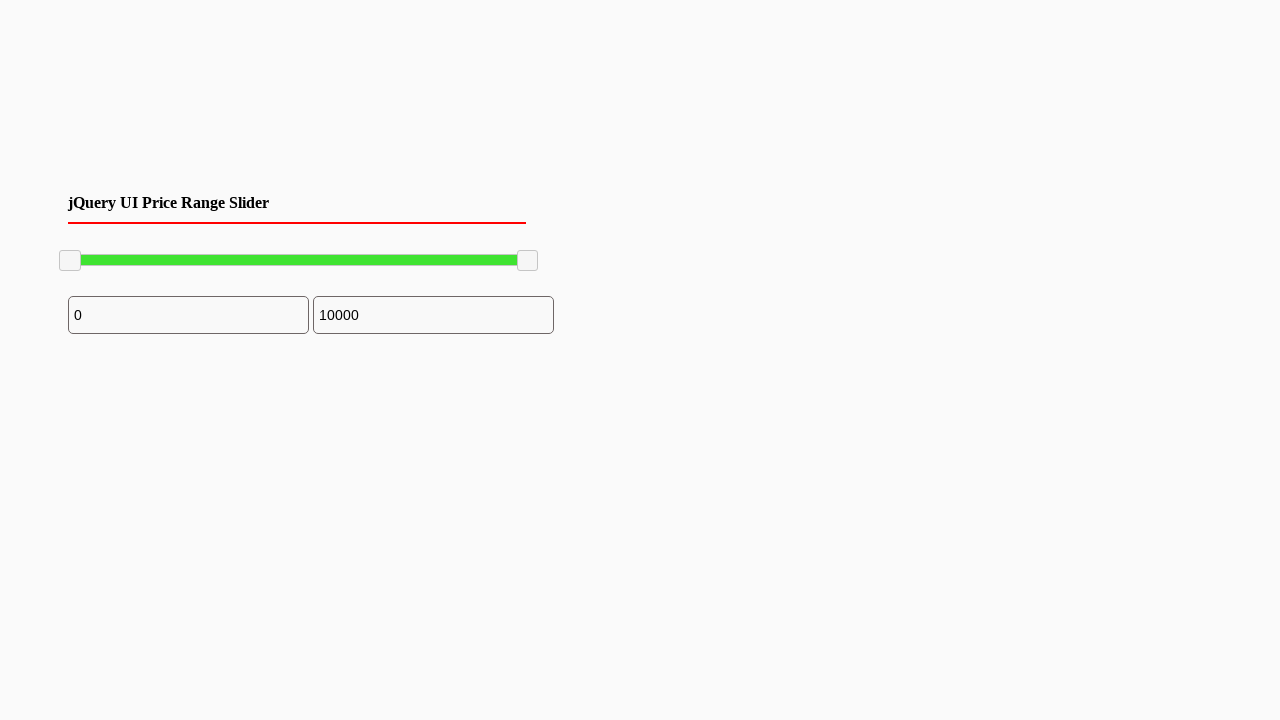

Located maximum slider handle
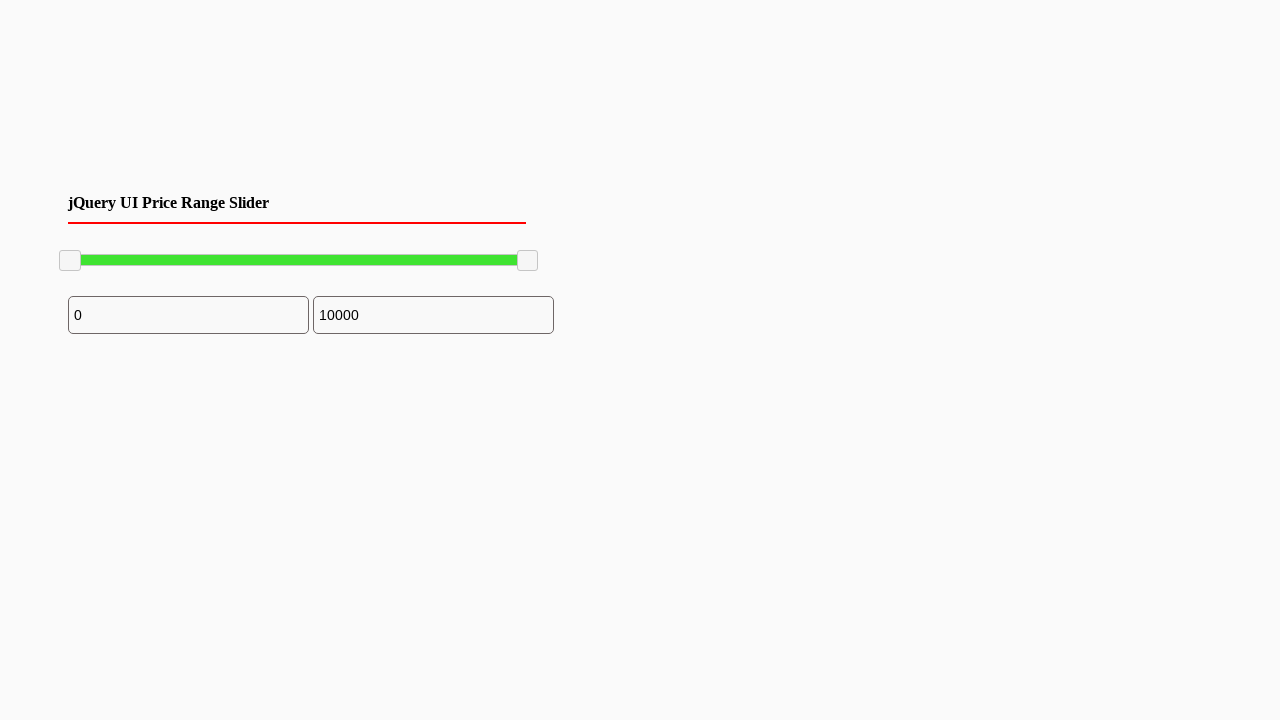

Retrieved bounding box for minimum slider
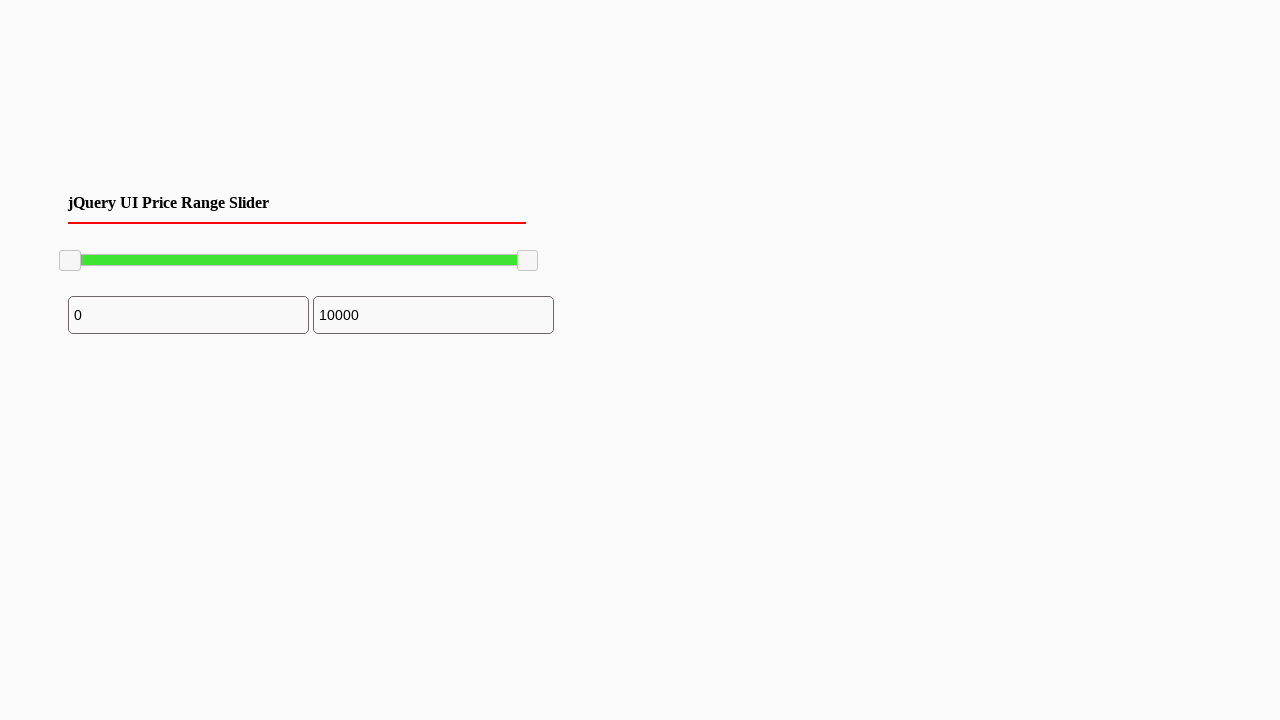

Retrieved bounding box for maximum slider
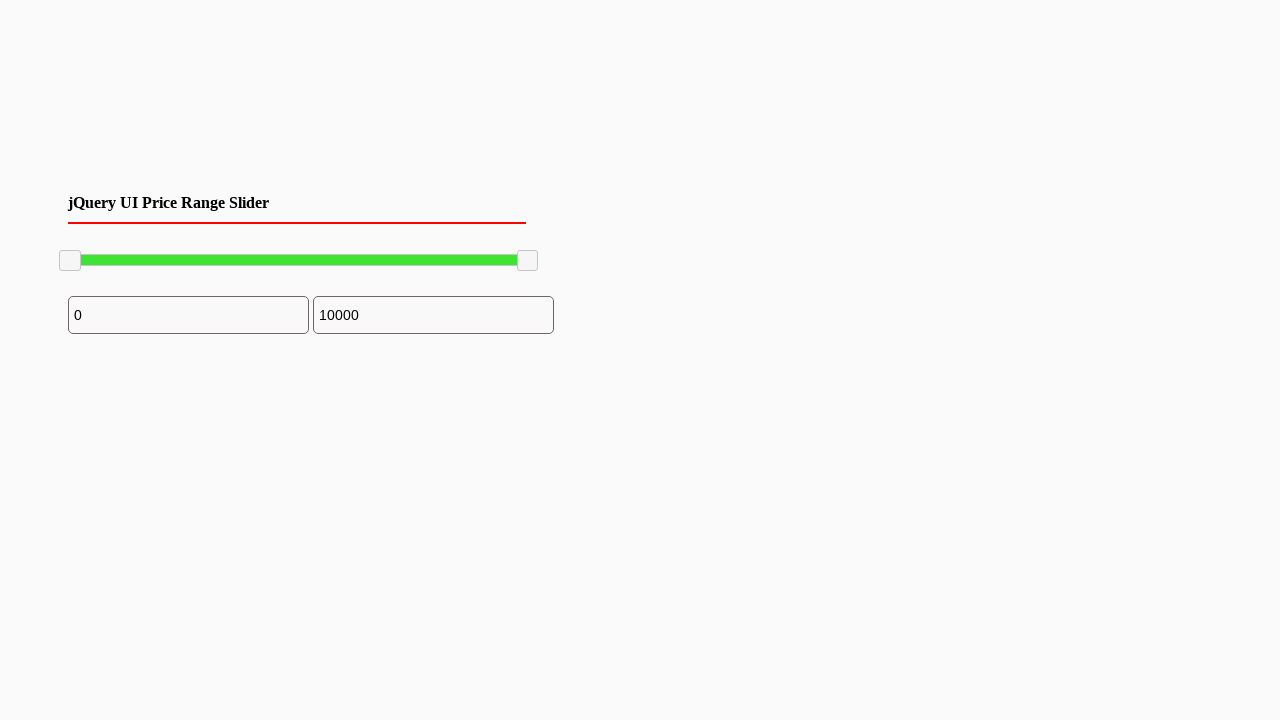

Moved mouse to minimum slider handle center at (70, 261)
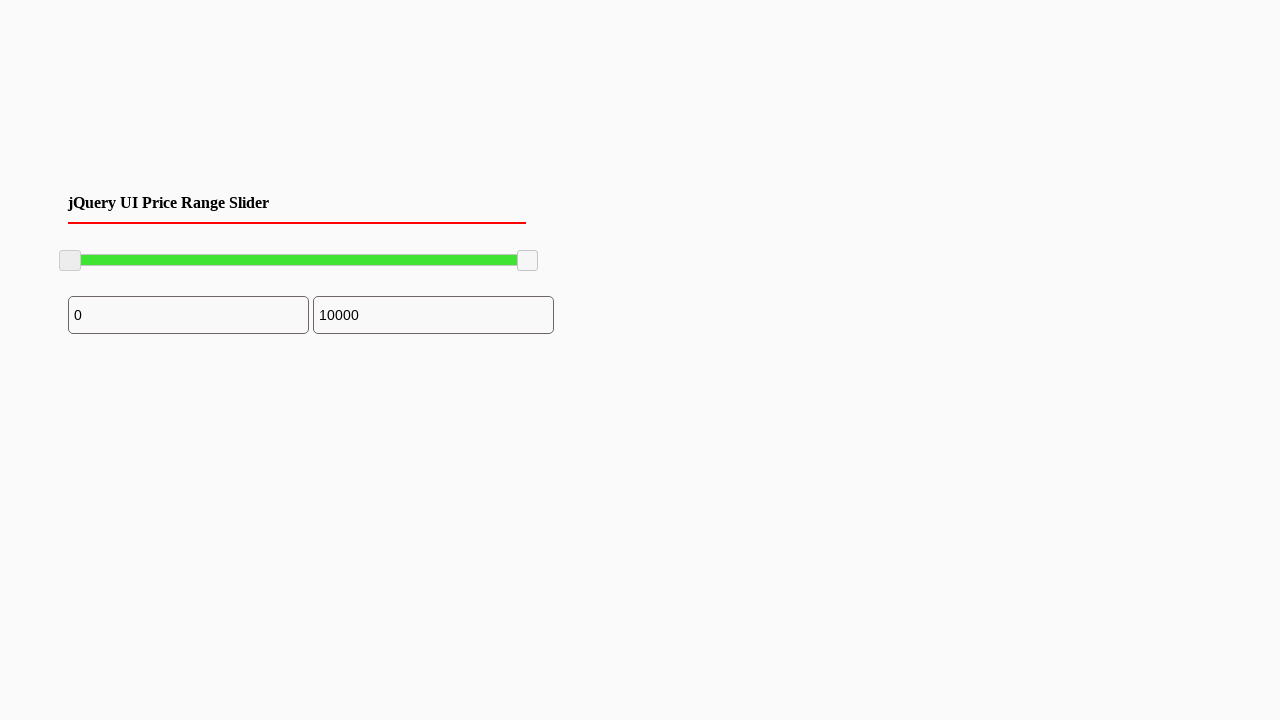

Pressed mouse button on minimum slider at (70, 261)
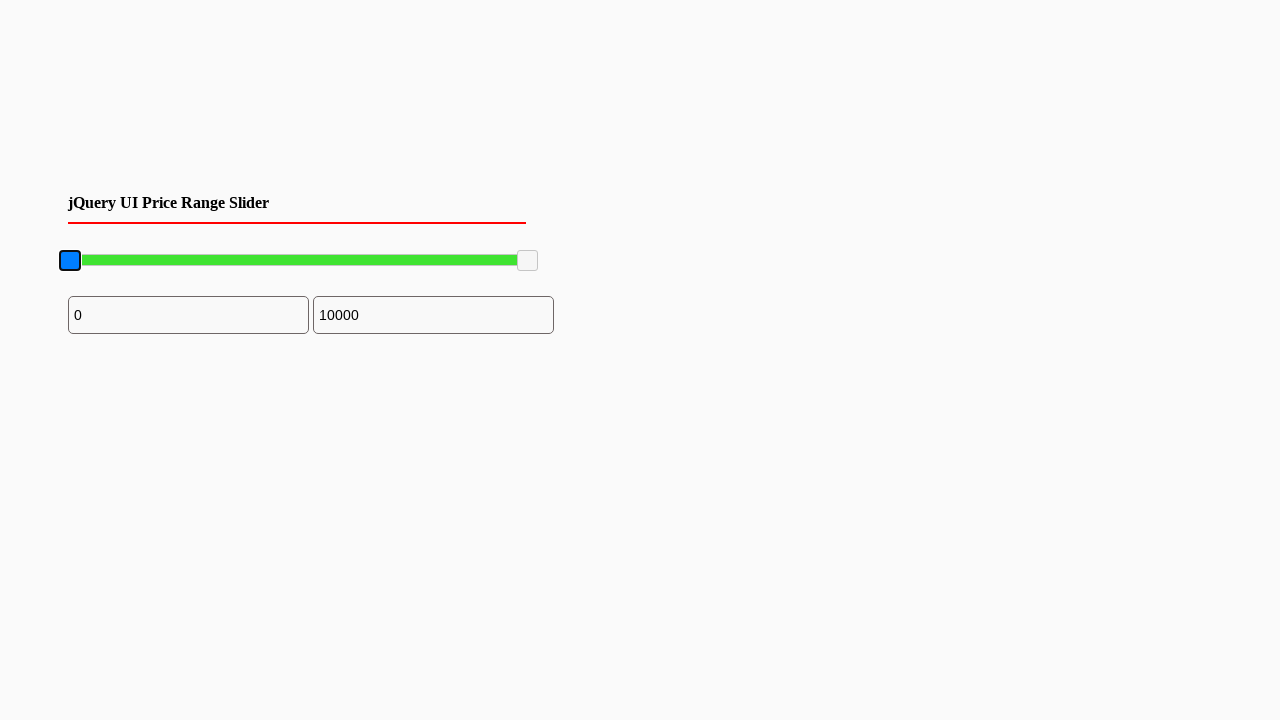

Dragged minimum slider 200 pixels to the right at (270, 261)
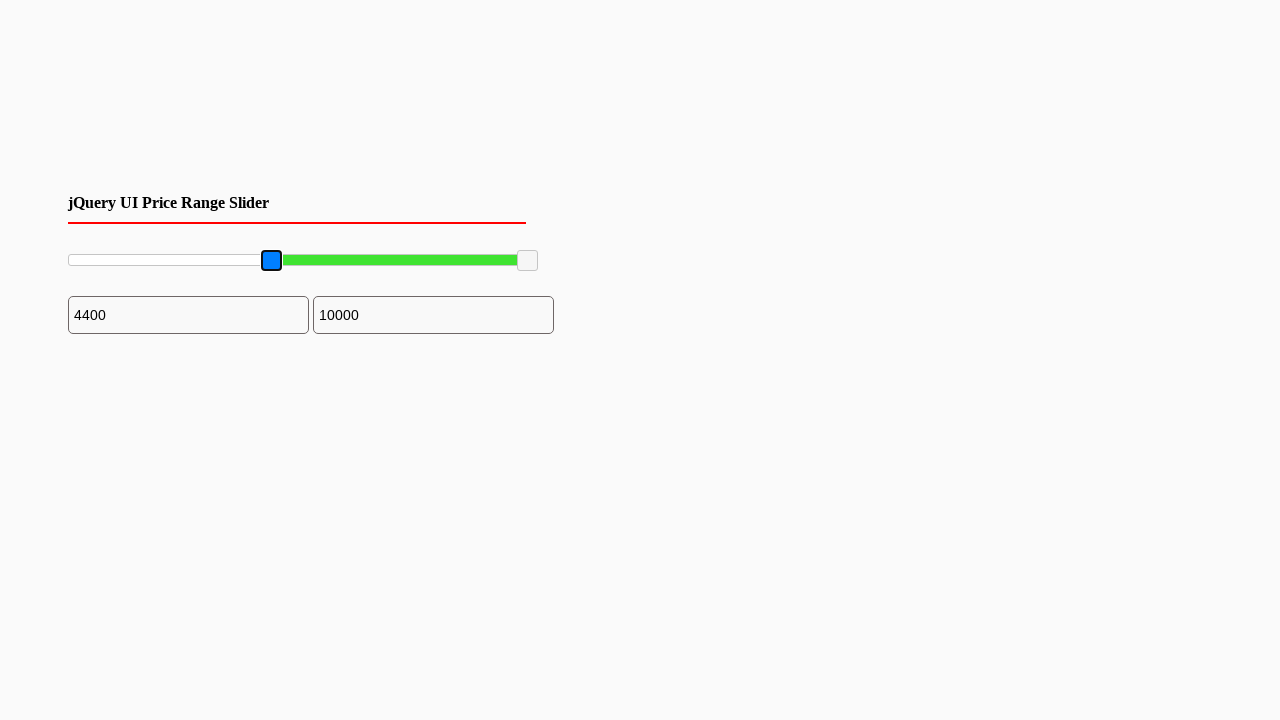

Released mouse button on minimum slider at (270, 261)
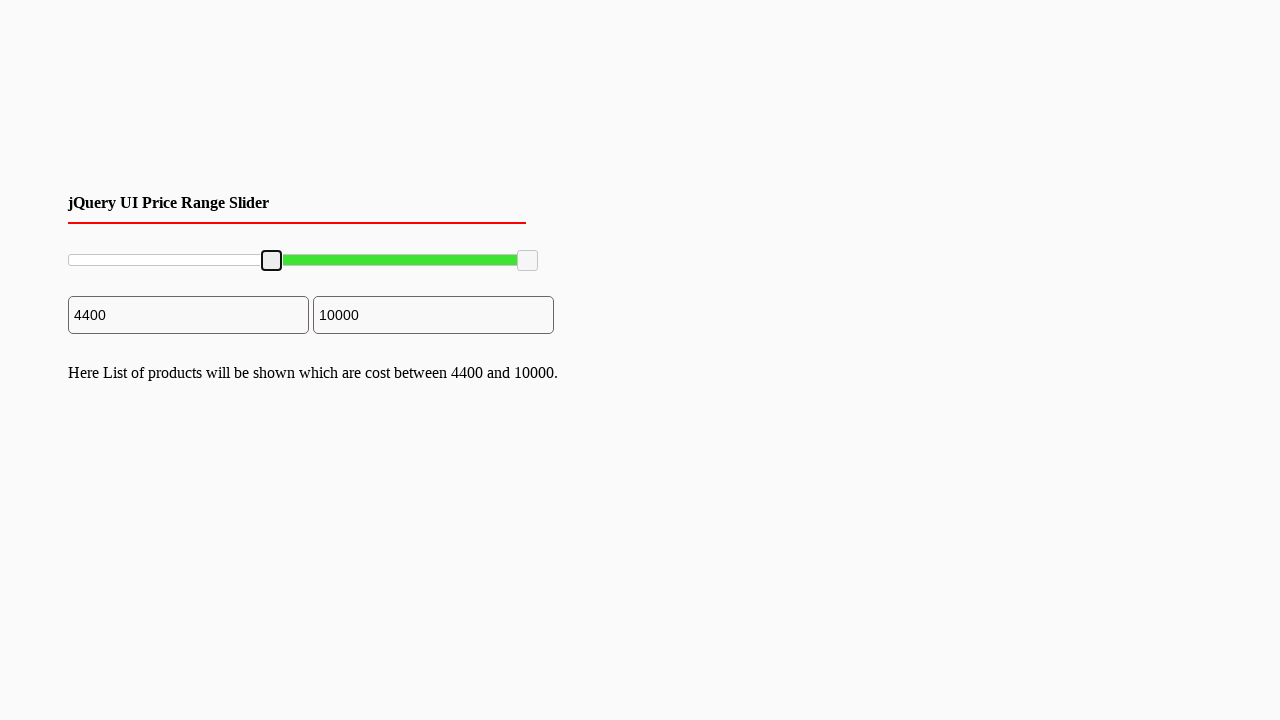

Moved mouse to maximum slider handle center at (528, 261)
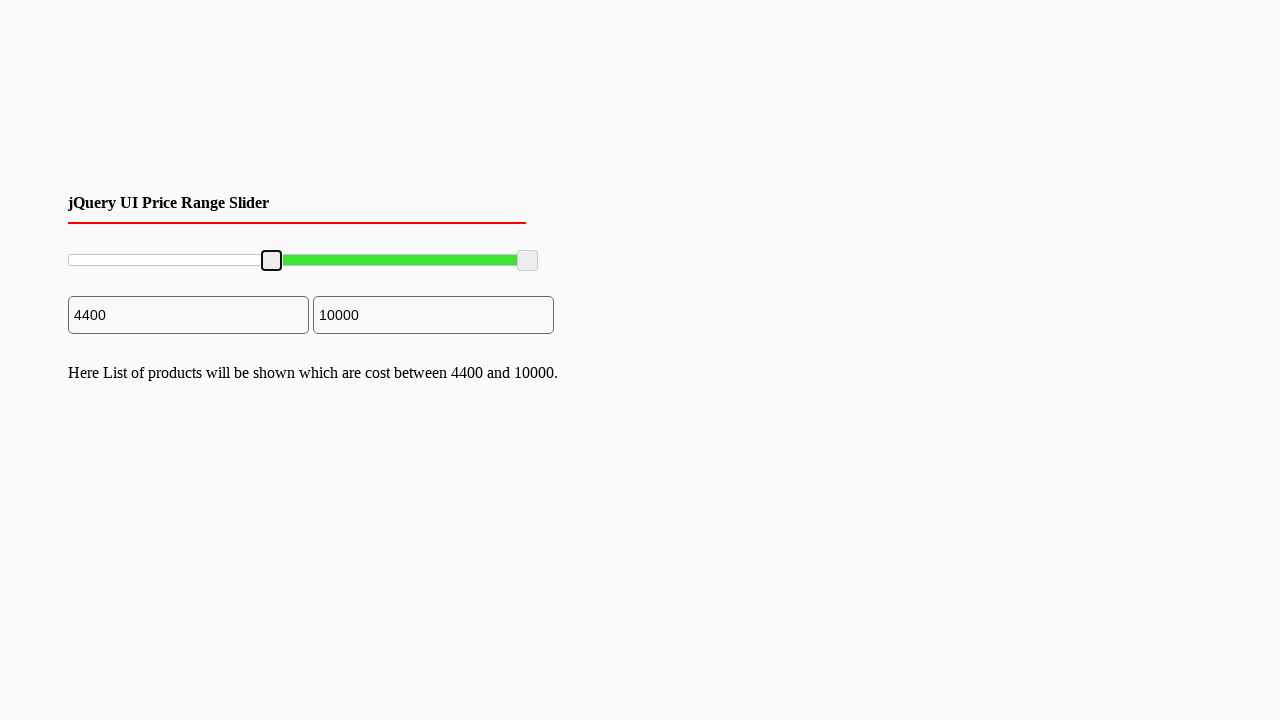

Pressed mouse button on maximum slider at (528, 261)
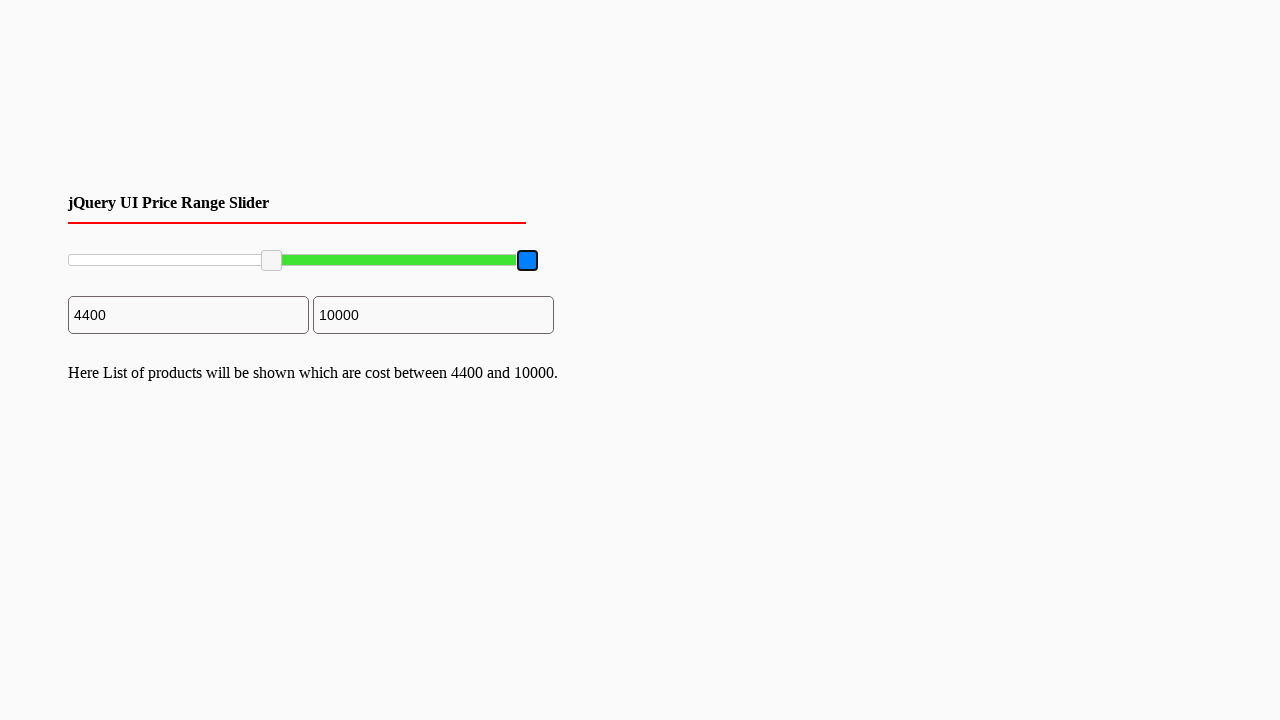

Dragged maximum slider 100 pixels to the left at (428, 261)
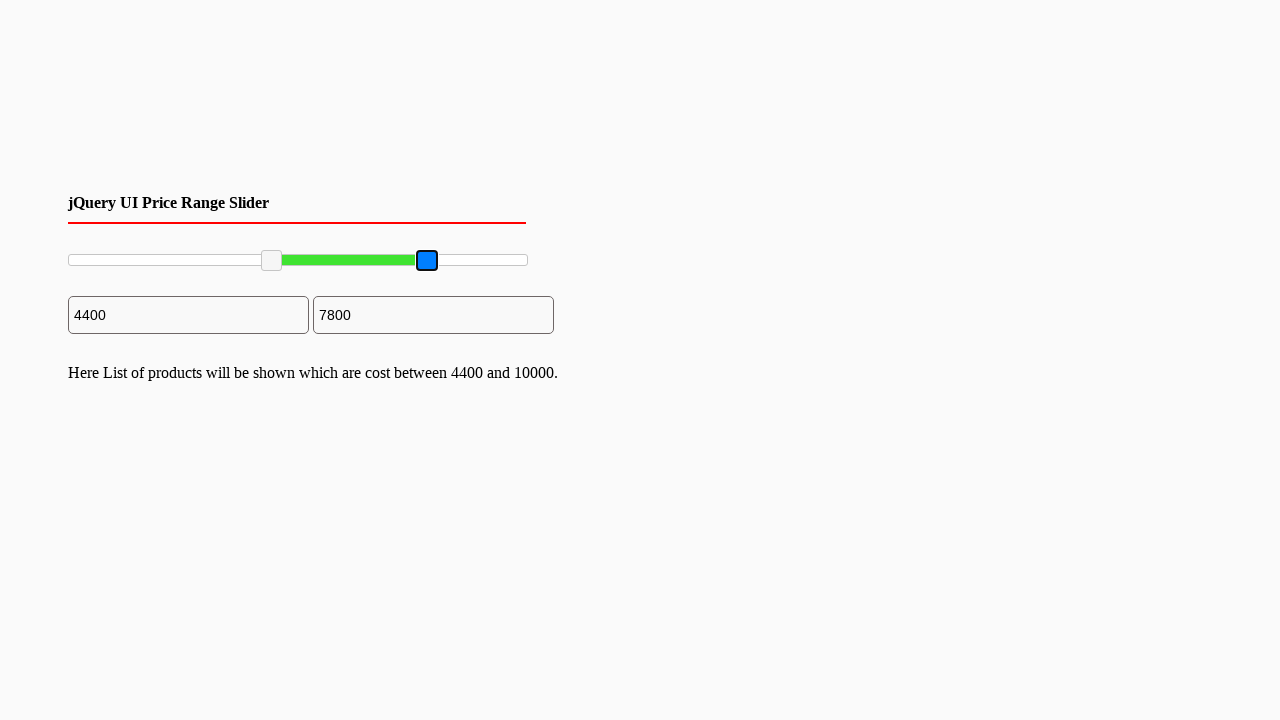

Released mouse button on maximum slider at (428, 261)
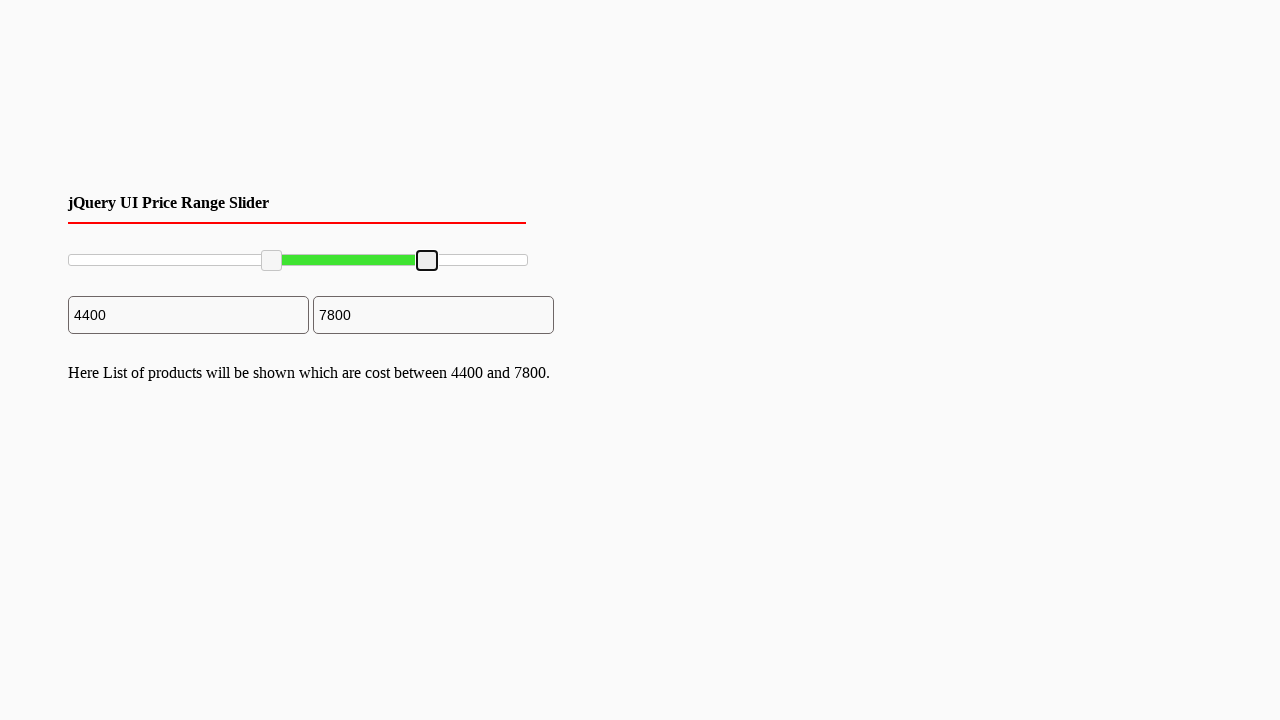

Waited for slider animation to complete
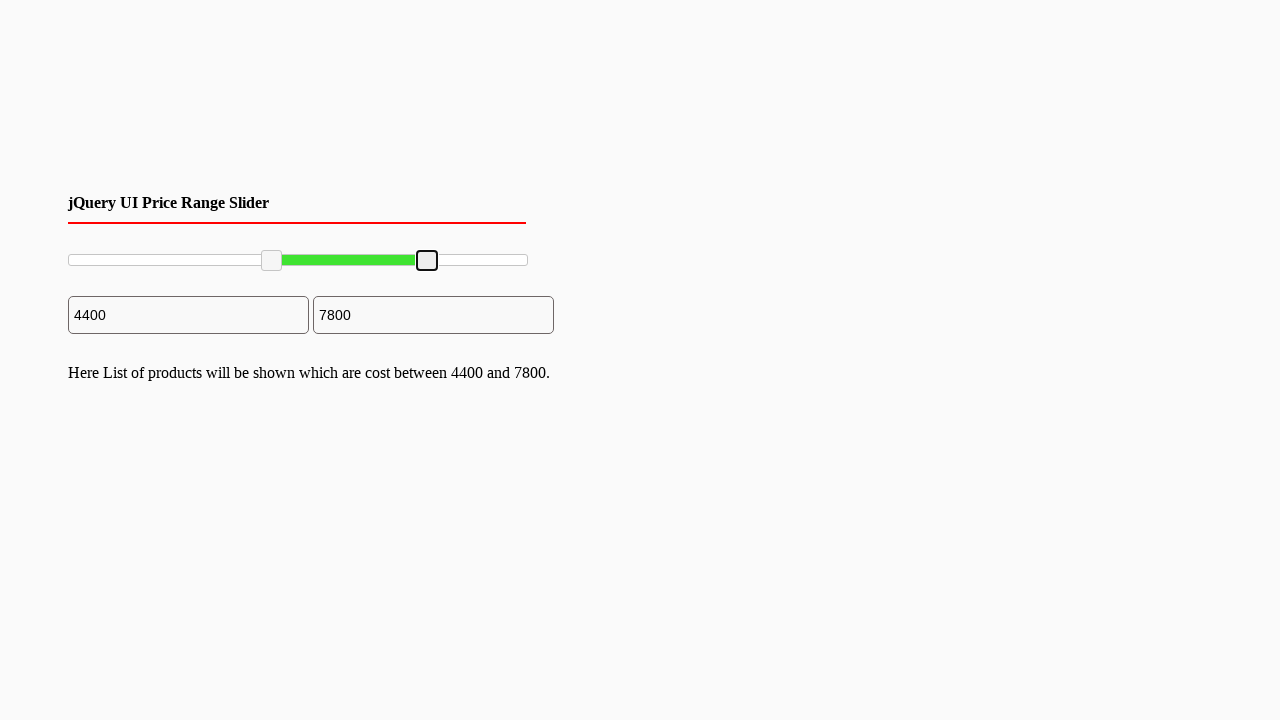

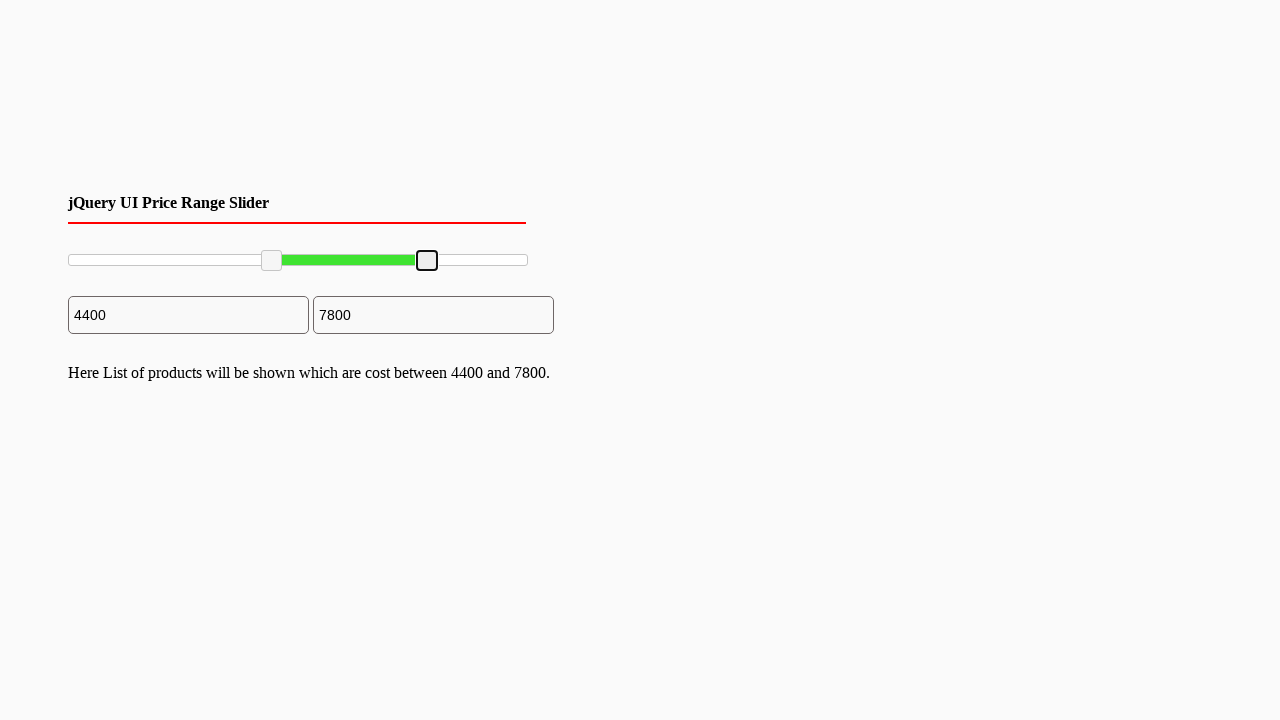